Tests dropdown select functionality by iterating through all available options in a days dropdown and selecting each one sequentially.

Starting URL: https://syntaxprojects.com/basic-select-dropdown-demo.php

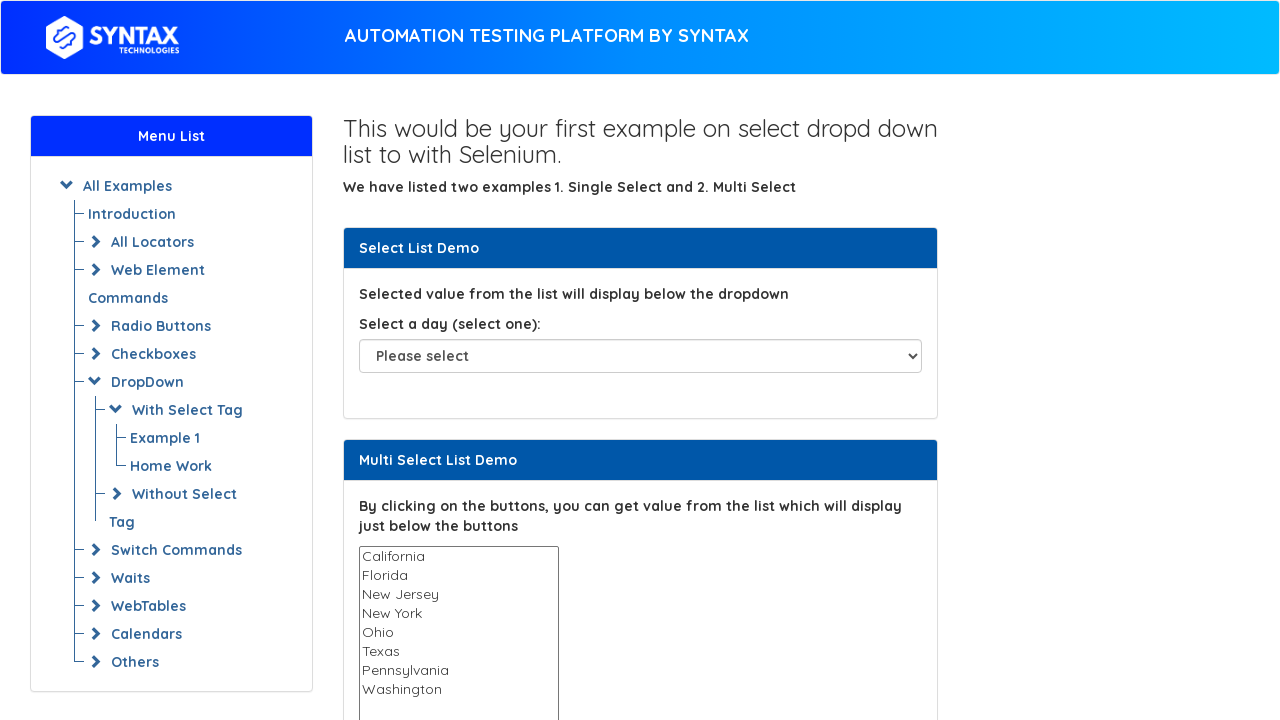

Waited for dropdown selector #select-demo to be available
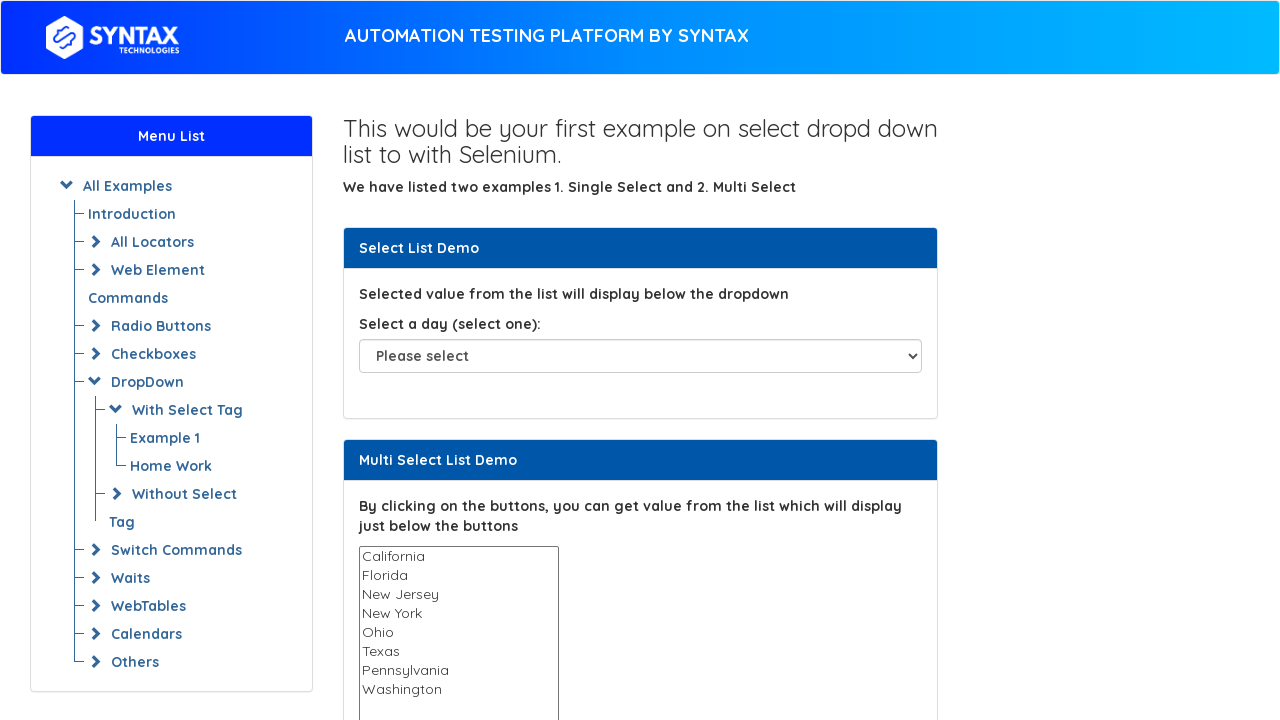

Located the dropdown element
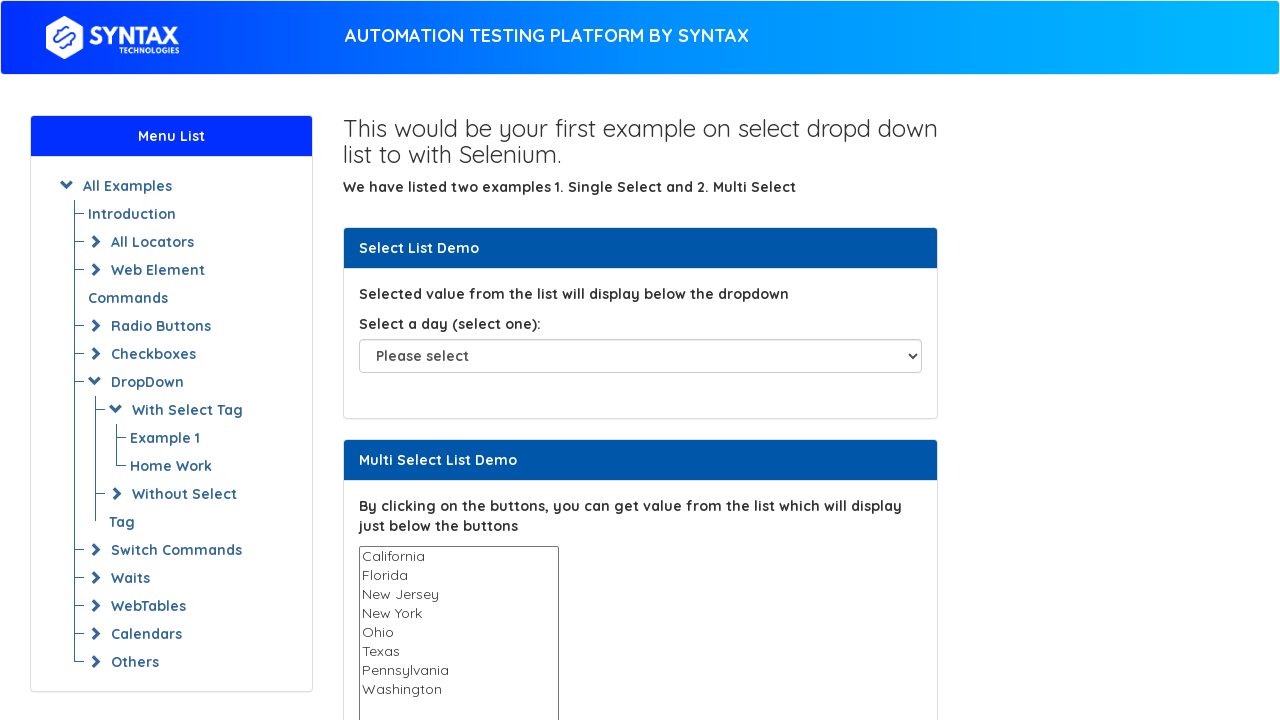

Retrieved all 8 options from the dropdown
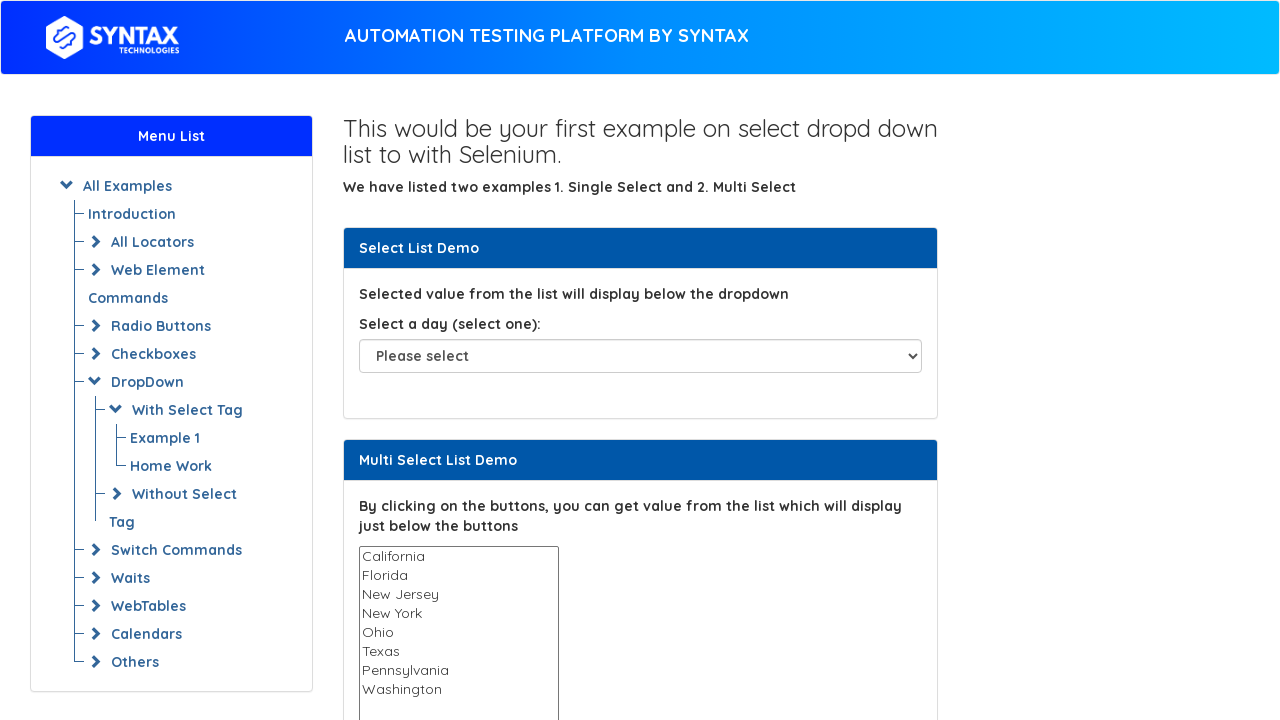

Retrieved value attribute from option at index 1
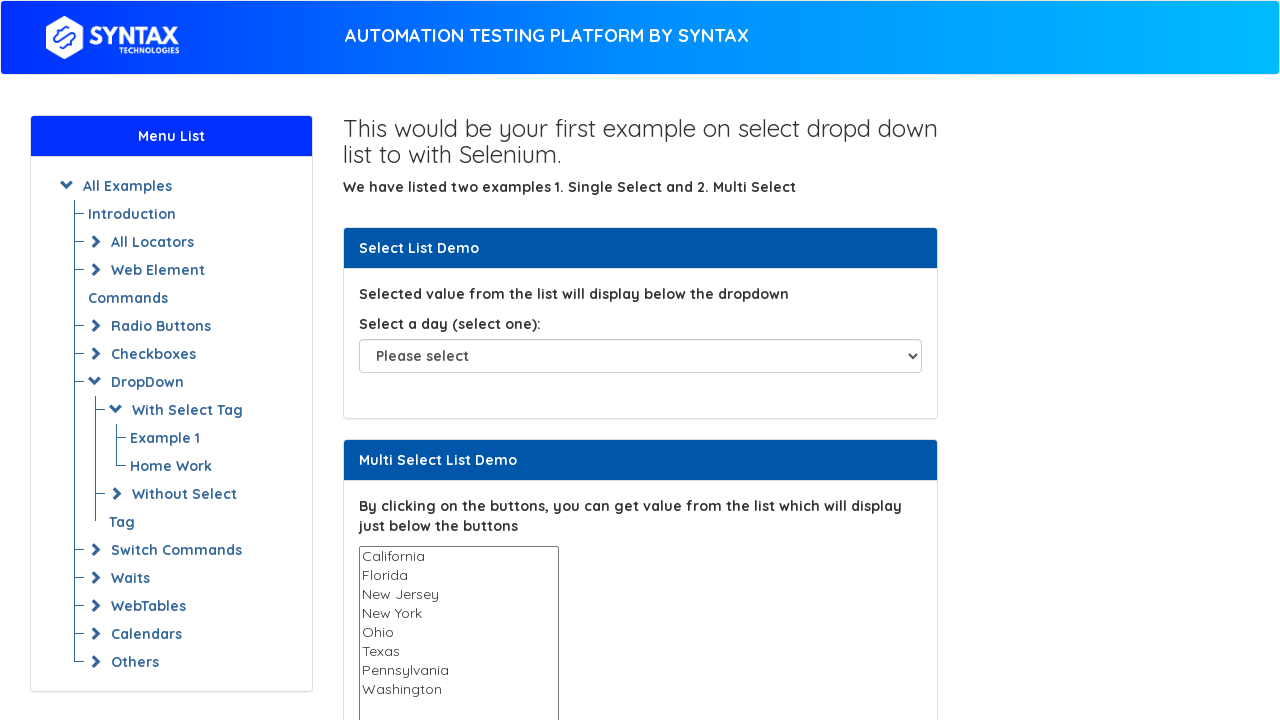

Selected dropdown option at index 1 with value 'Sunday' on #select-demo
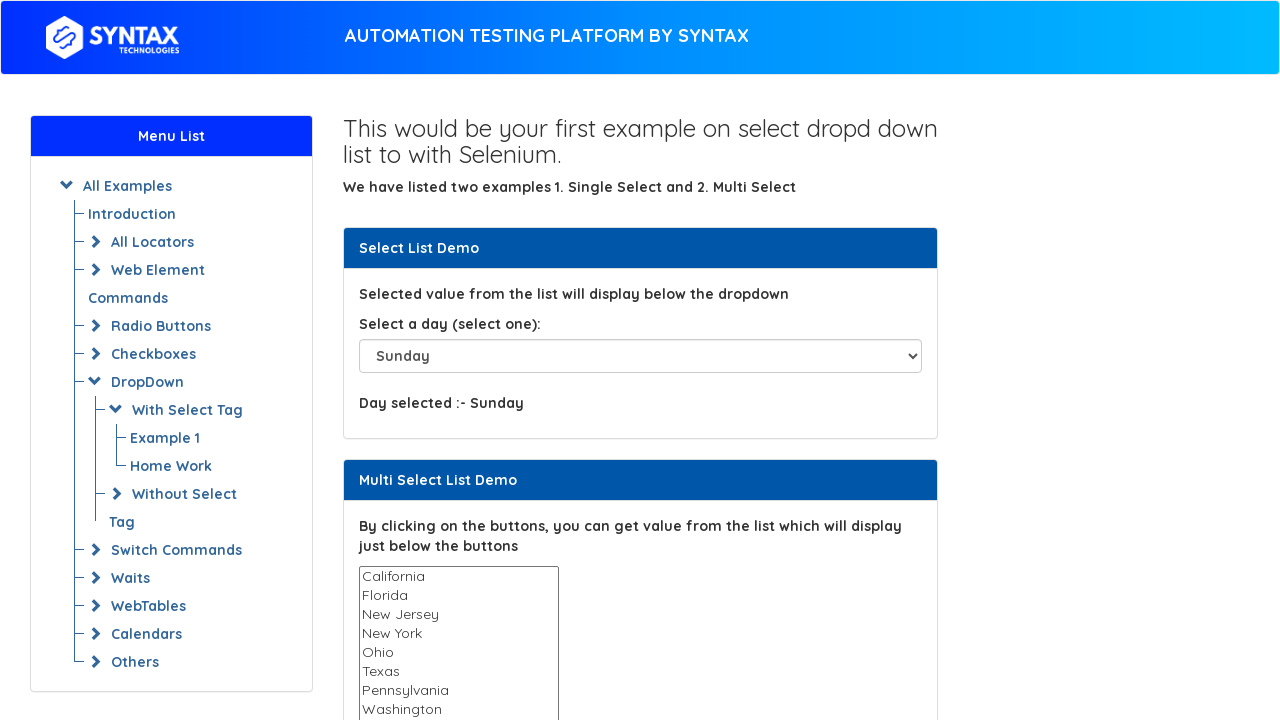

Waited 1000ms to observe selection of option 'Sunday'
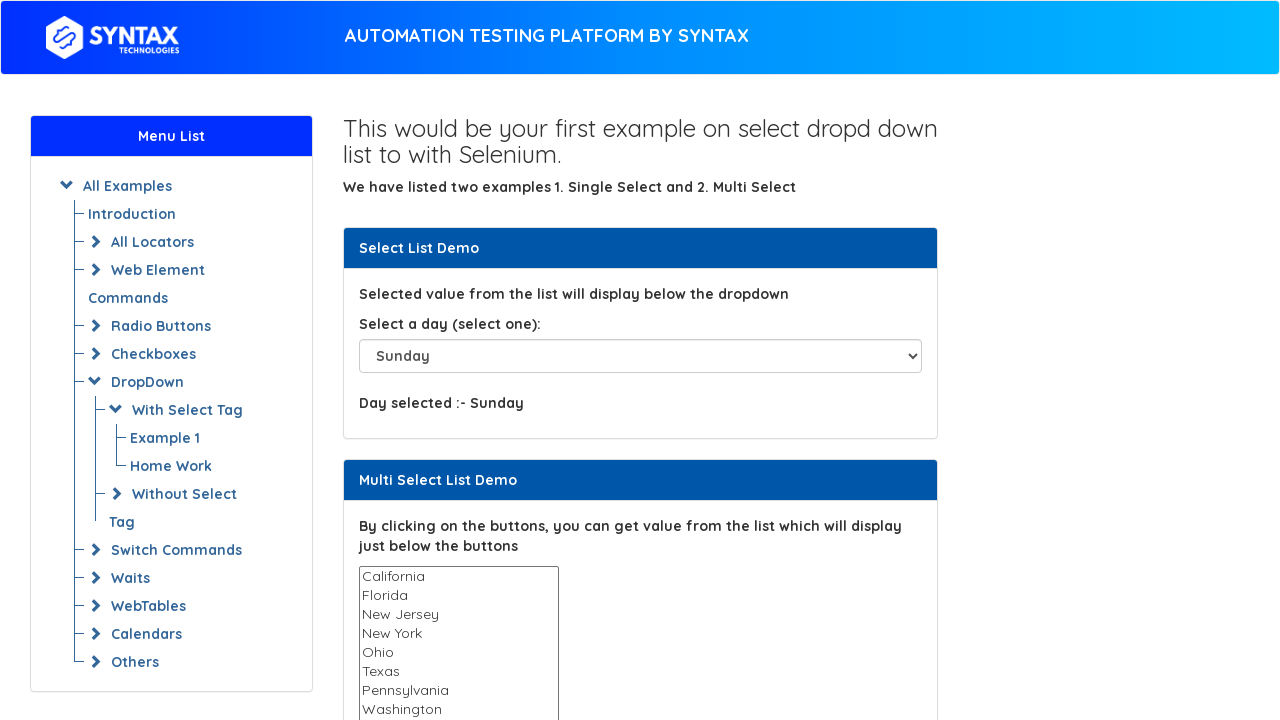

Retrieved value attribute from option at index 2
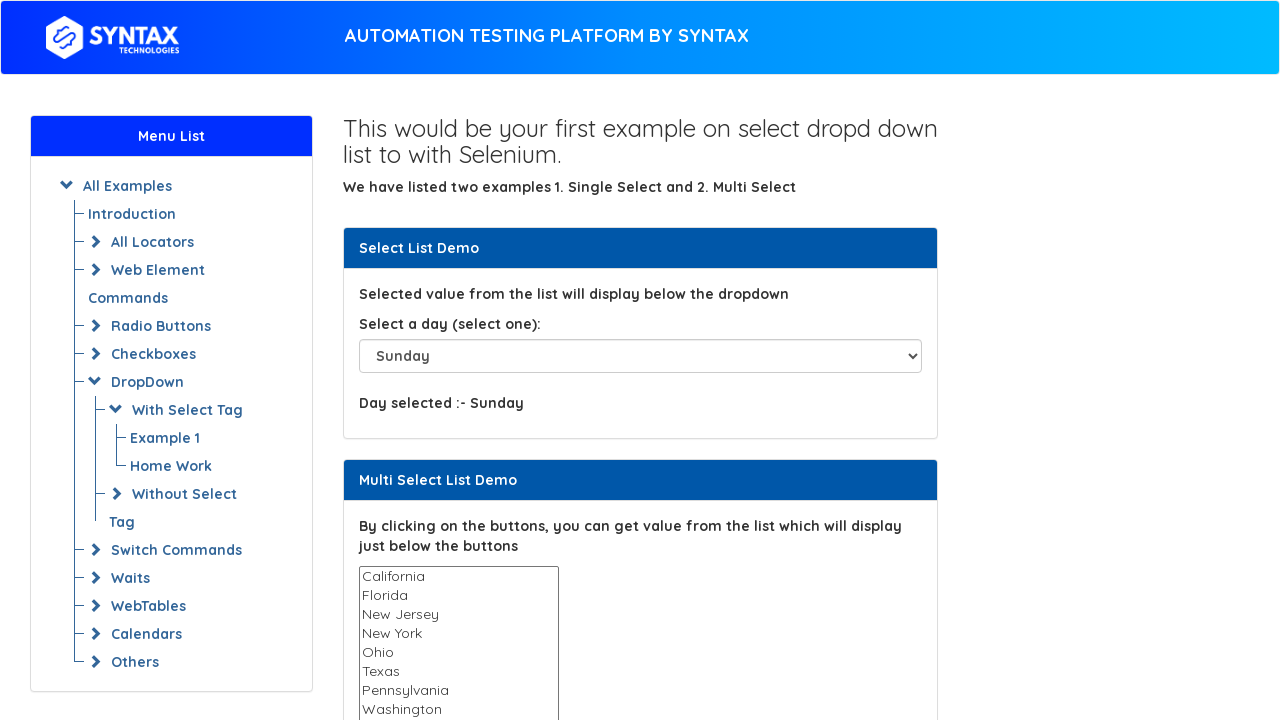

Selected dropdown option at index 2 with value 'Monday' on #select-demo
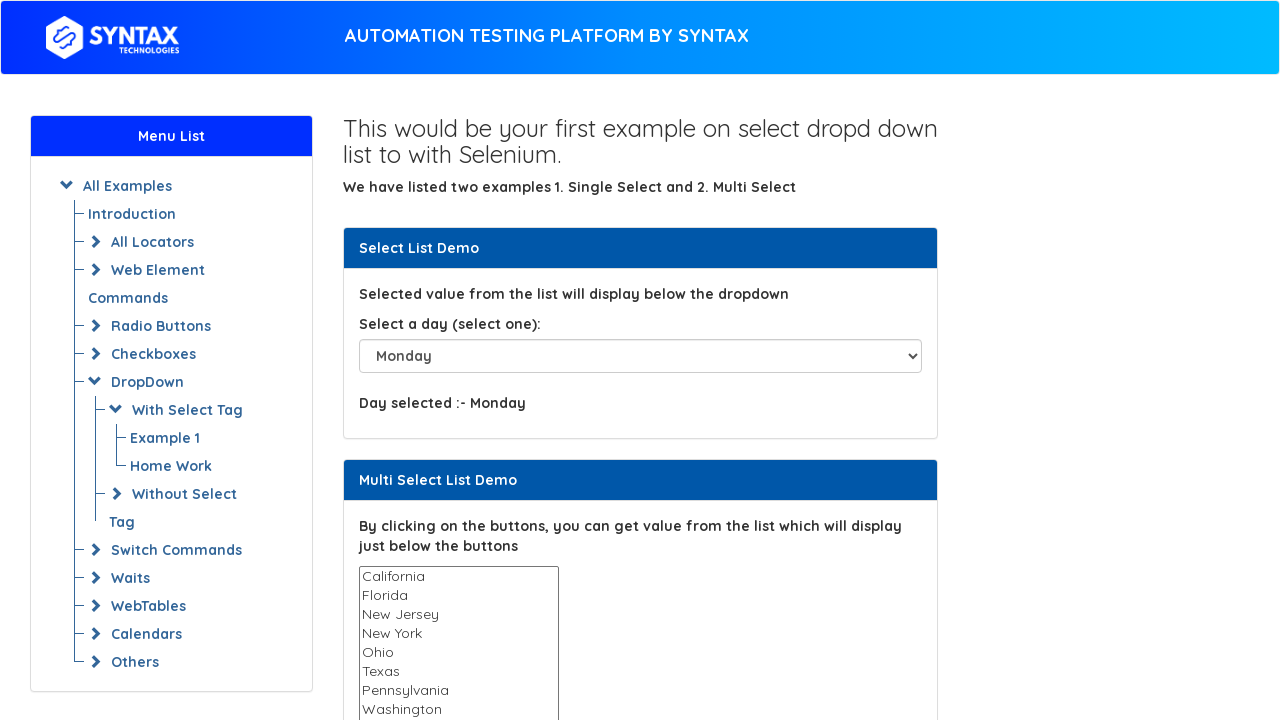

Waited 1000ms to observe selection of option 'Monday'
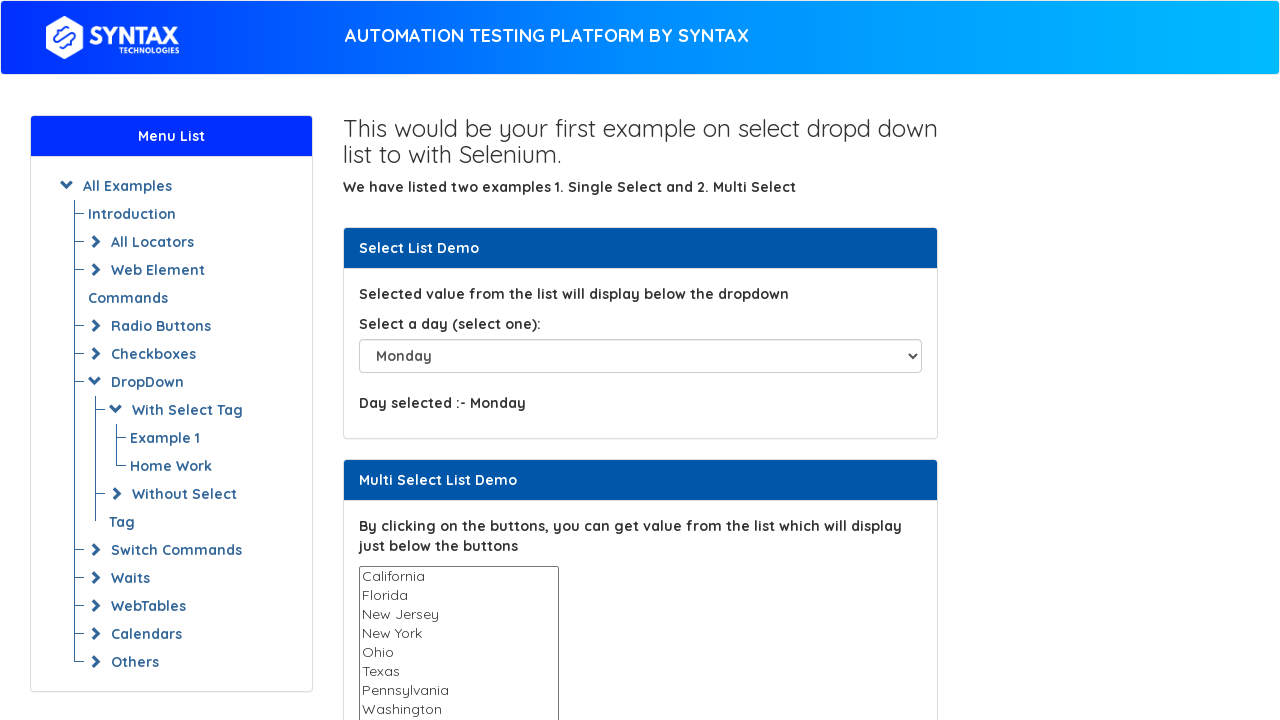

Retrieved value attribute from option at index 3
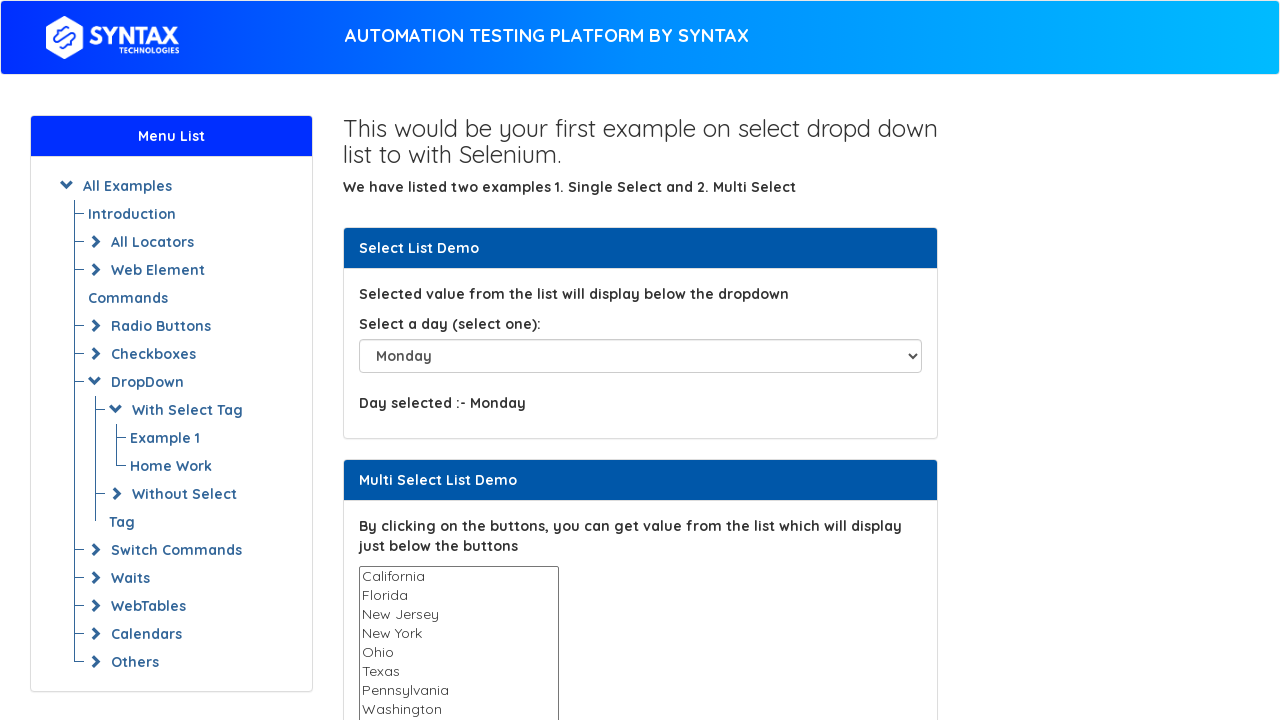

Selected dropdown option at index 3 with value 'Tuesday' on #select-demo
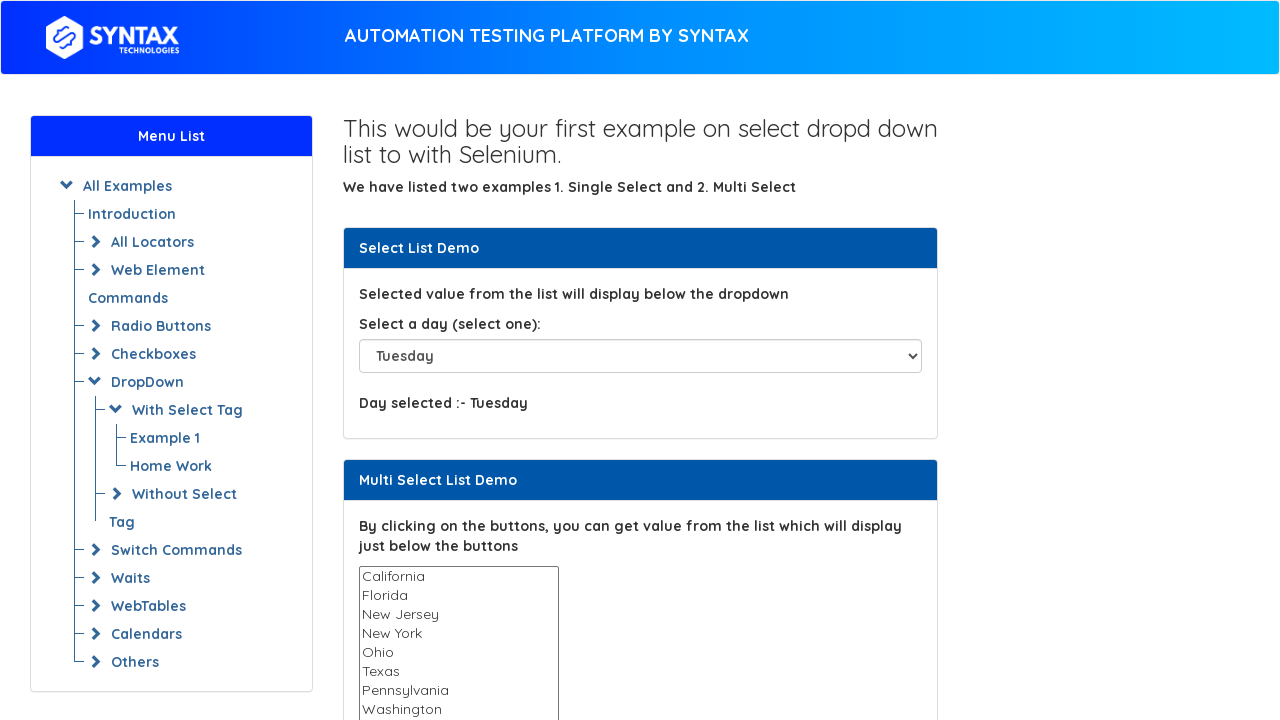

Waited 1000ms to observe selection of option 'Tuesday'
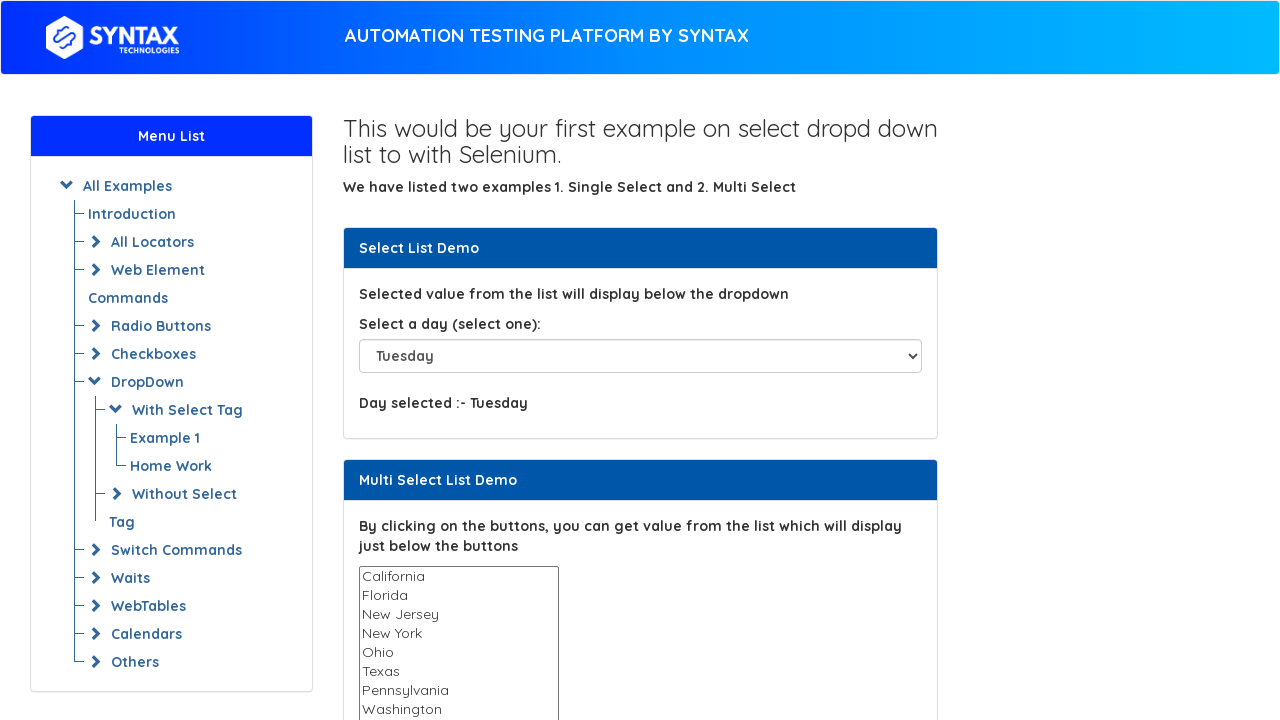

Retrieved value attribute from option at index 4
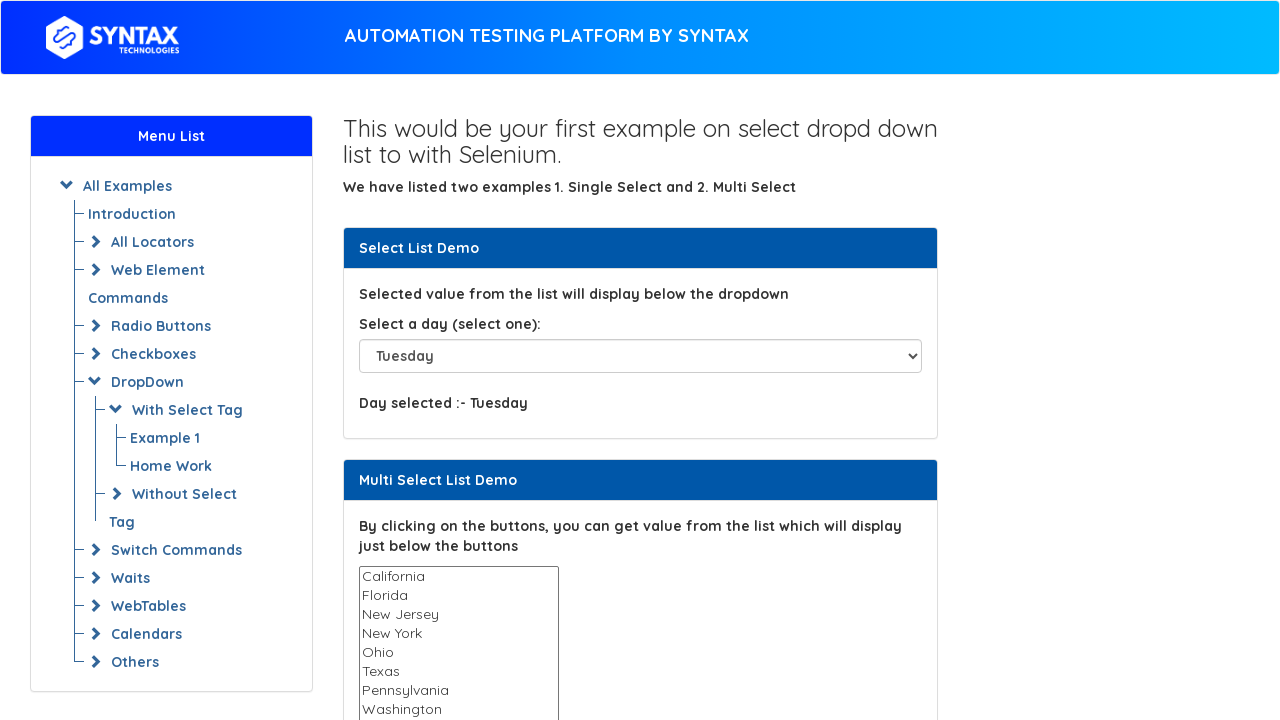

Selected dropdown option at index 4 with value 'Wednesday' on #select-demo
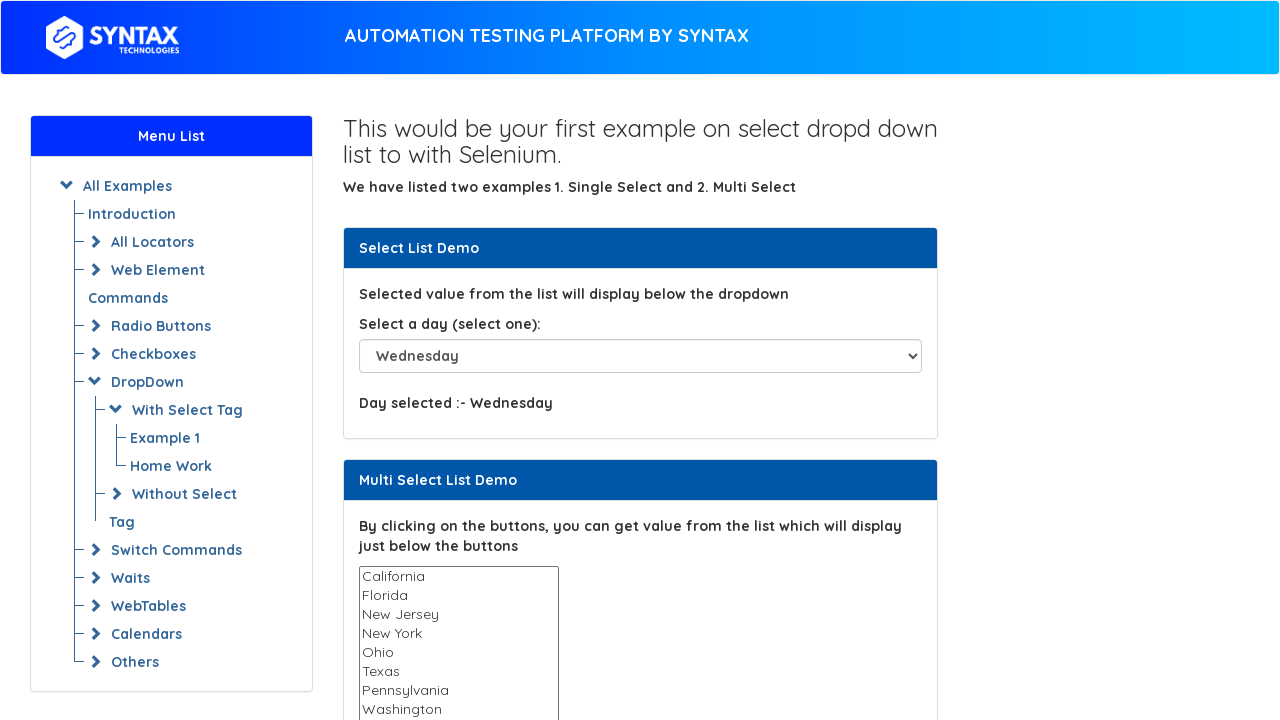

Waited 1000ms to observe selection of option 'Wednesday'
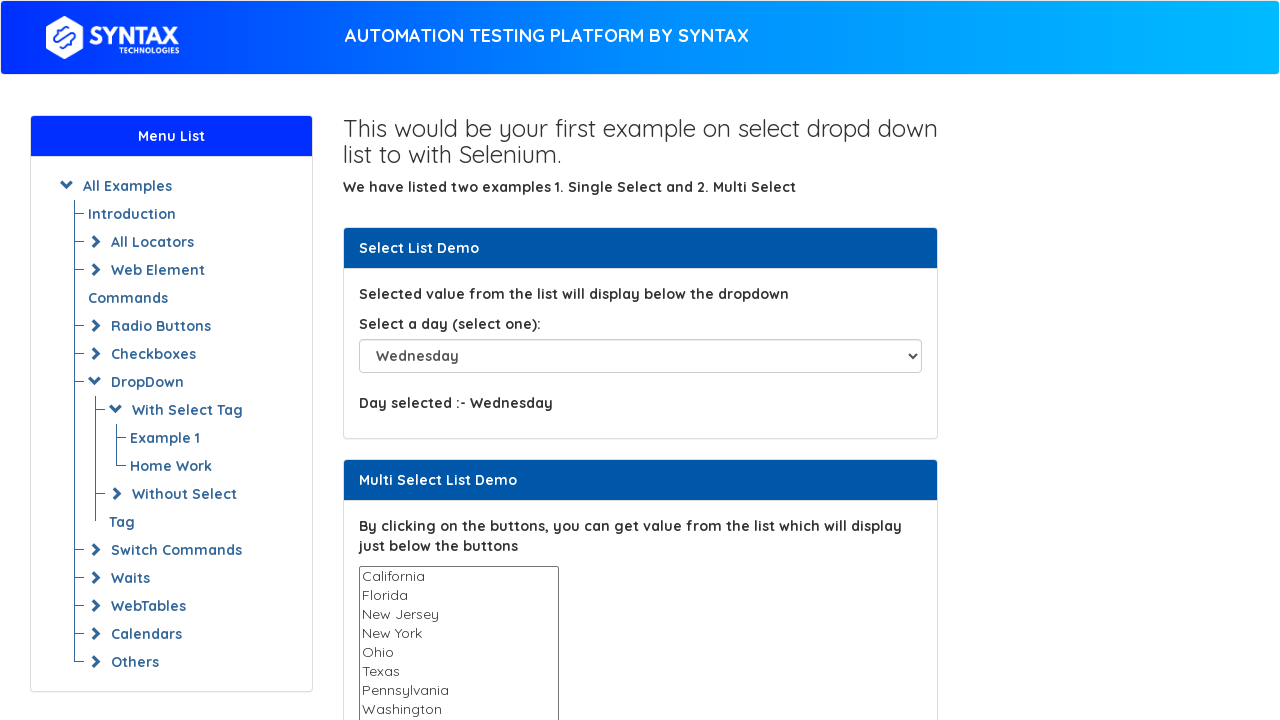

Retrieved value attribute from option at index 5
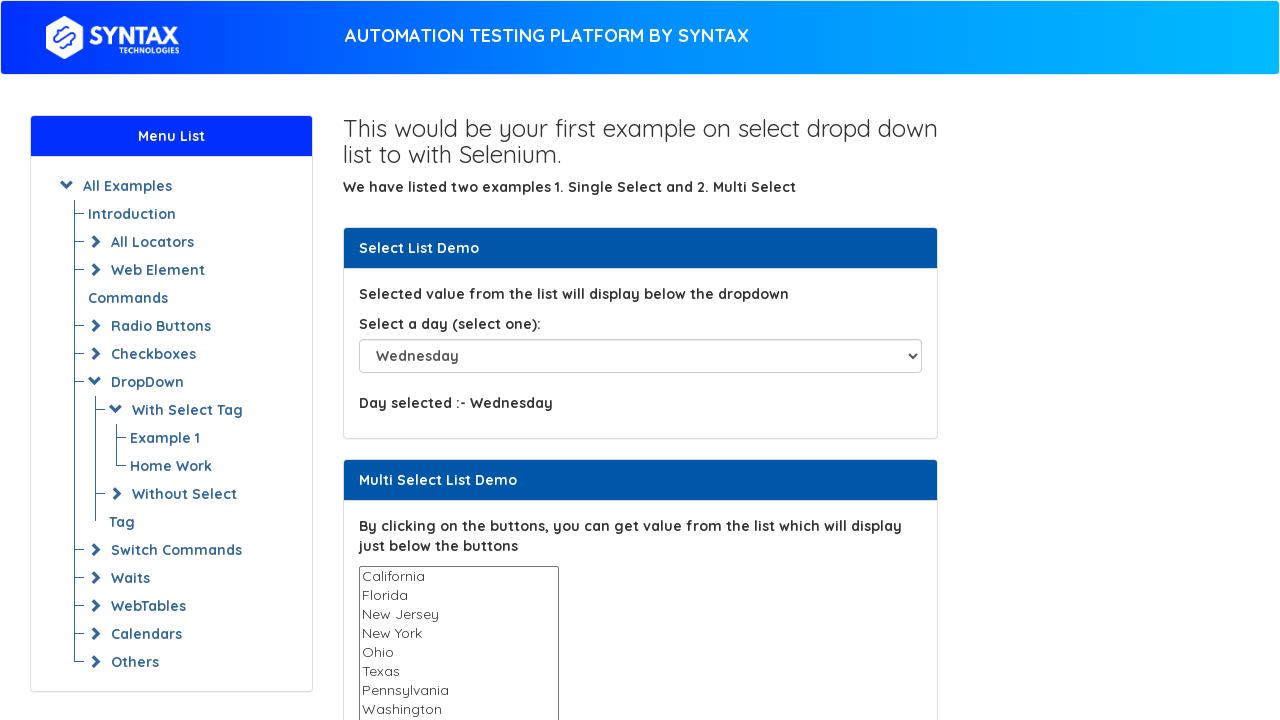

Selected dropdown option at index 5 with value 'Thursday' on #select-demo
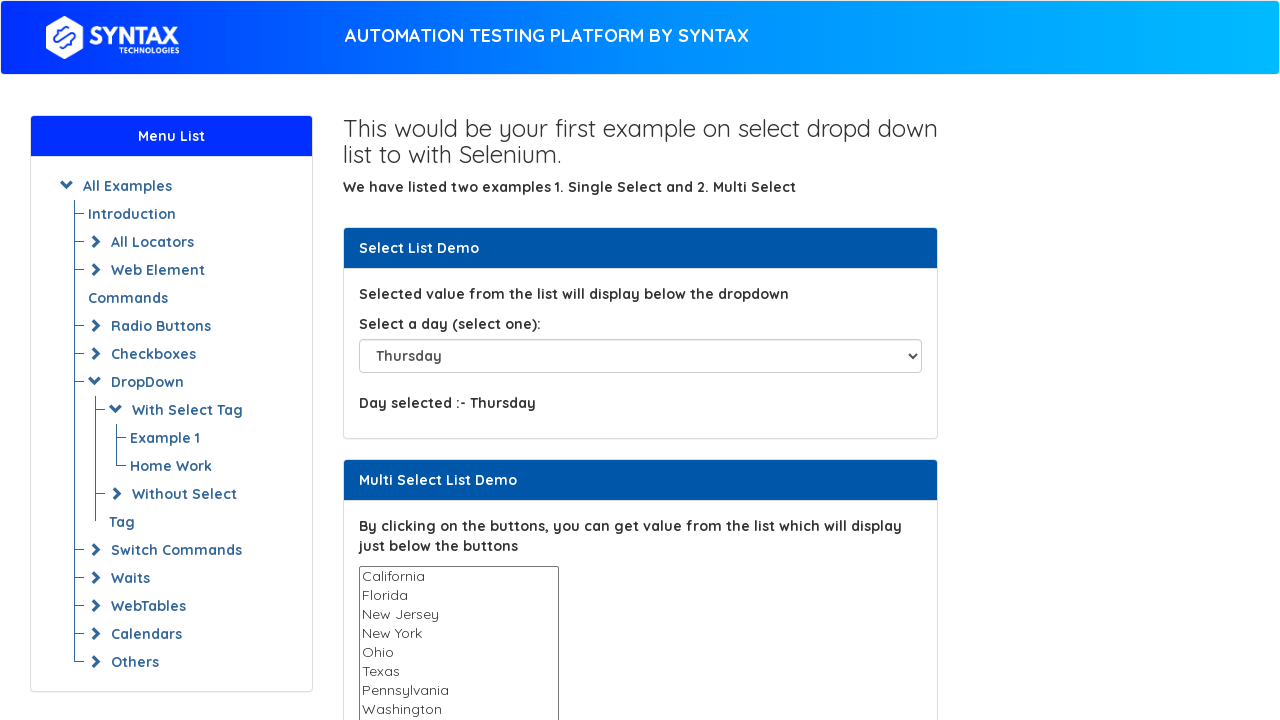

Waited 1000ms to observe selection of option 'Thursday'
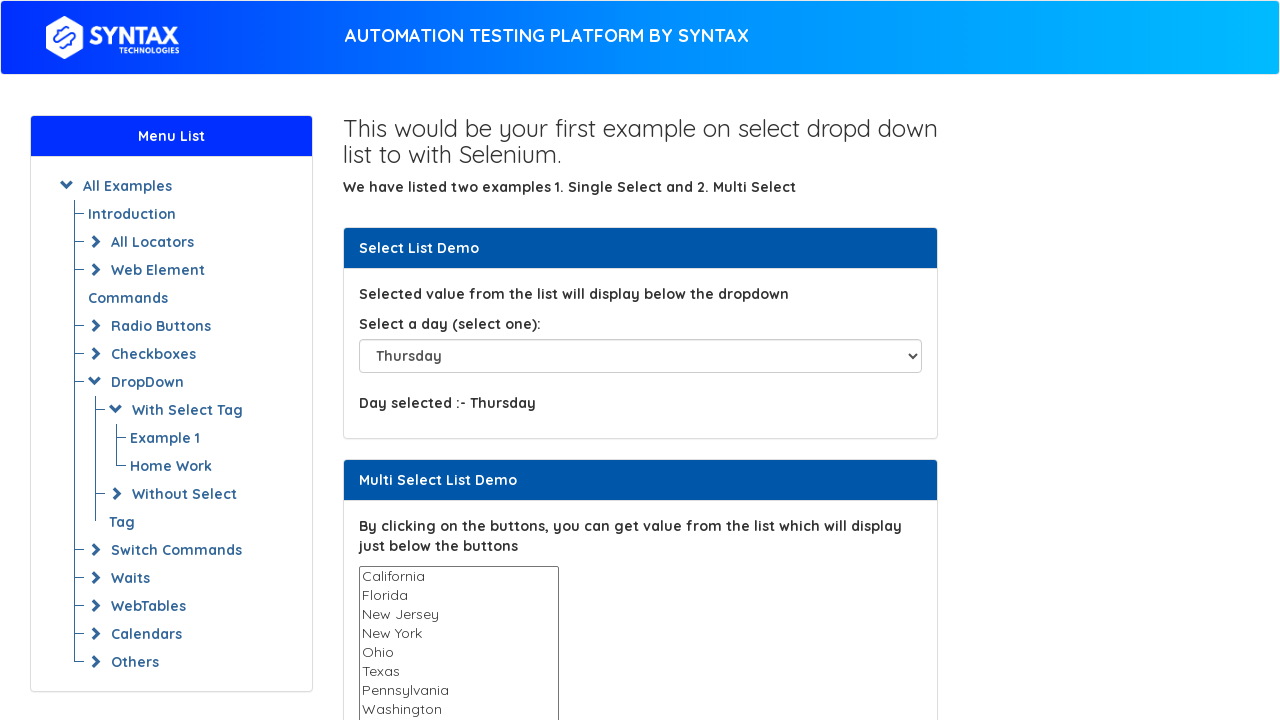

Retrieved value attribute from option at index 6
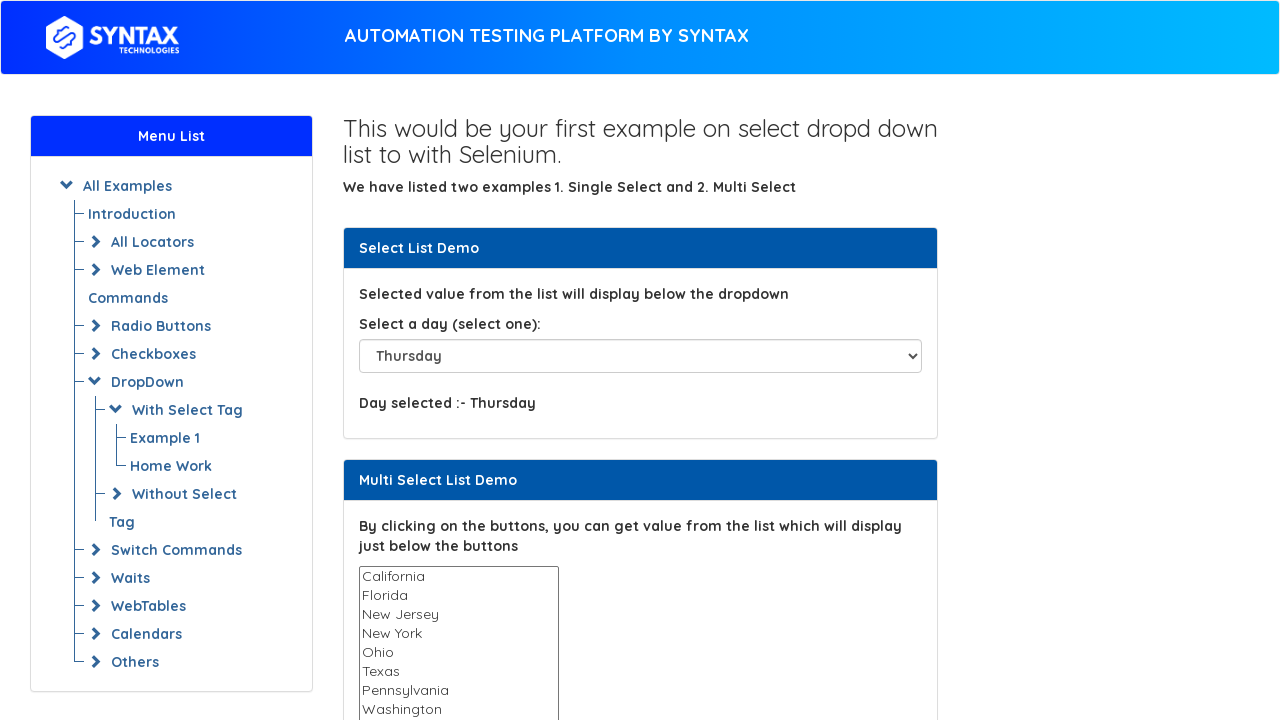

Selected dropdown option at index 6 with value 'Friday' on #select-demo
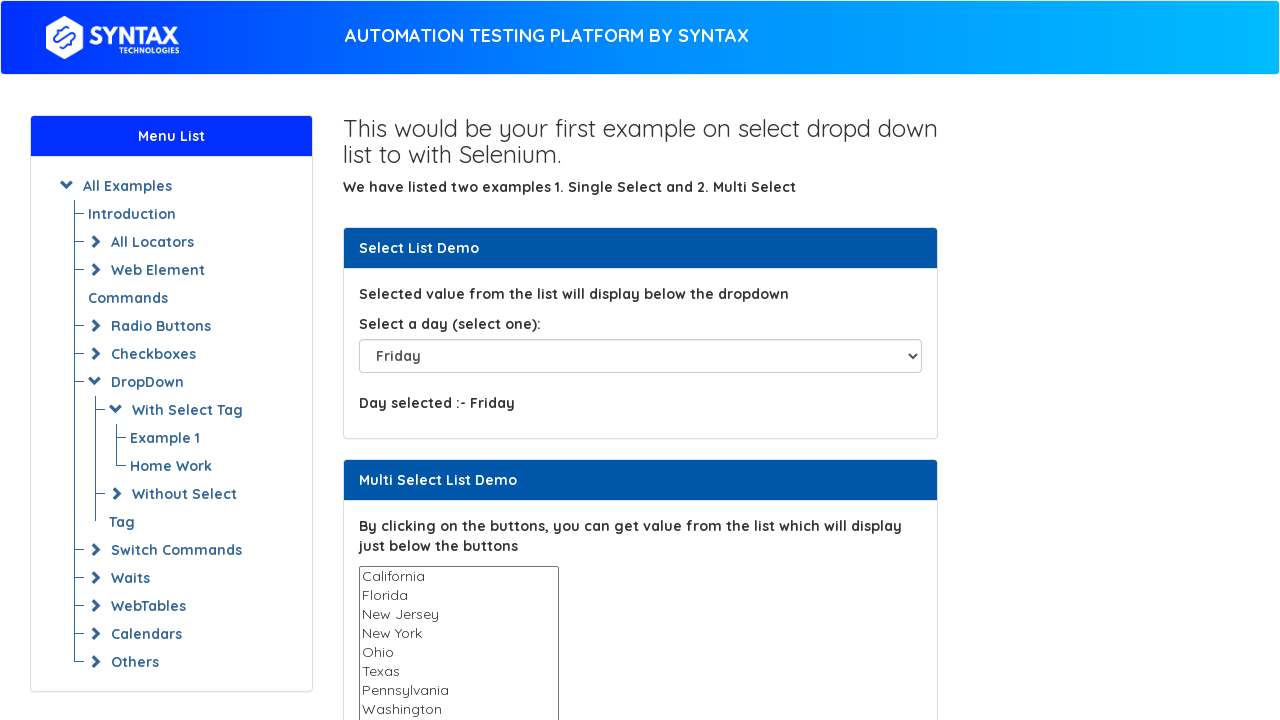

Waited 1000ms to observe selection of option 'Friday'
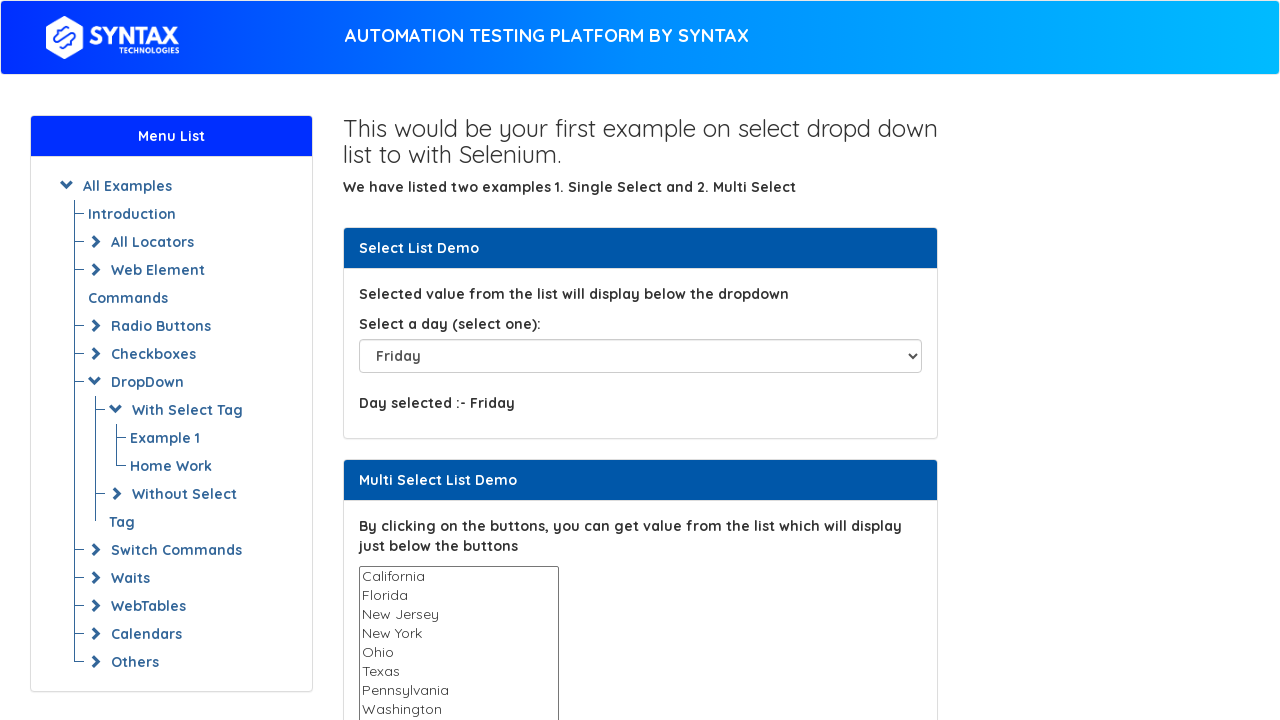

Retrieved value attribute from option at index 7
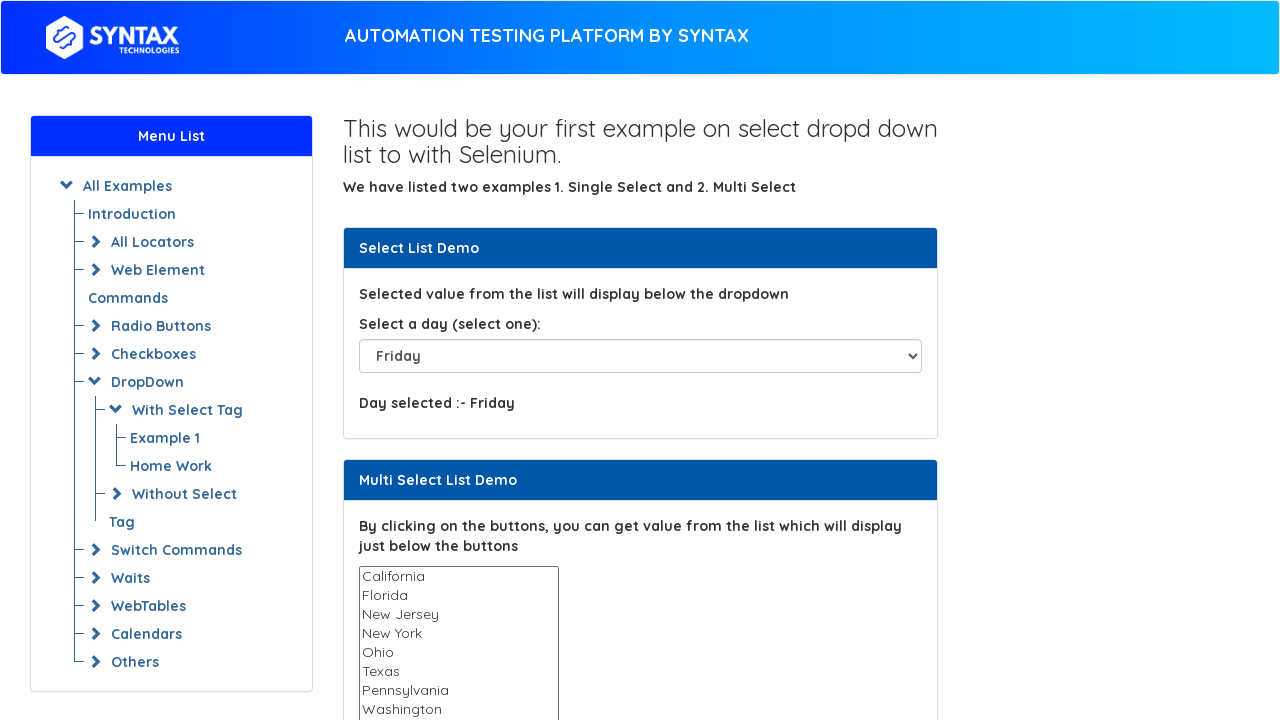

Selected dropdown option at index 7 with value 'Saturday' on #select-demo
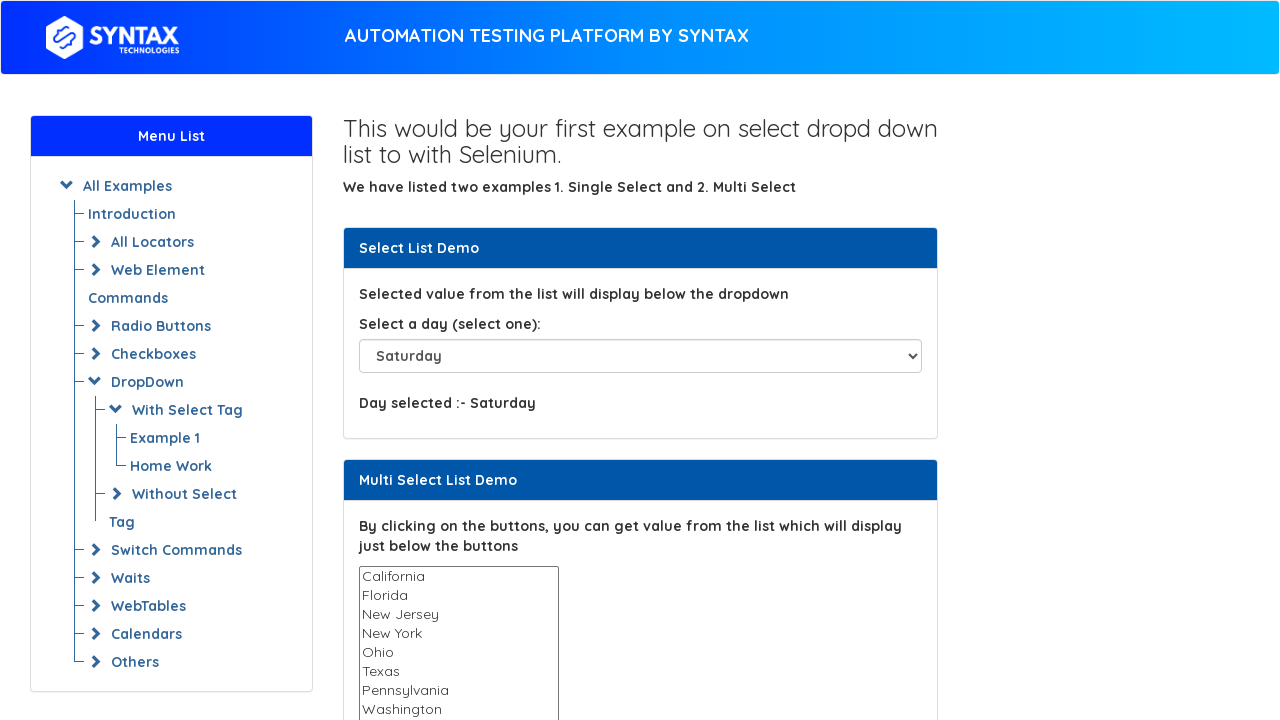

Waited 1000ms to observe selection of option 'Saturday'
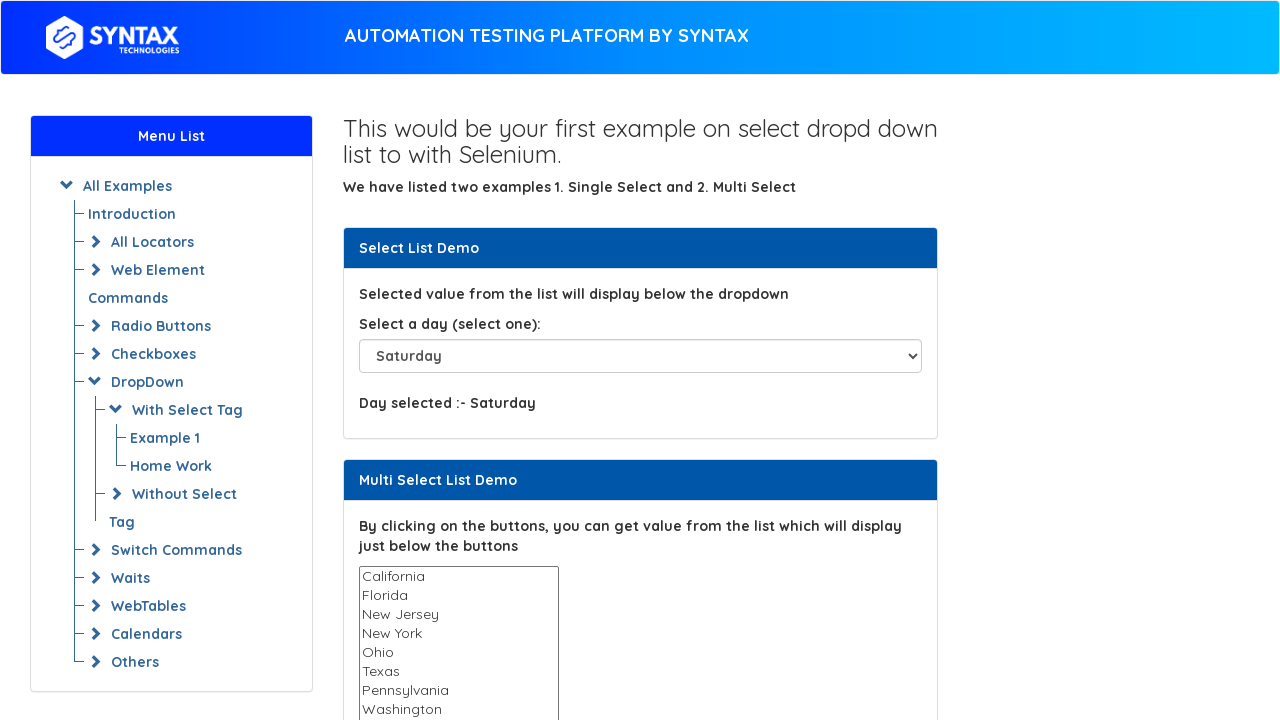

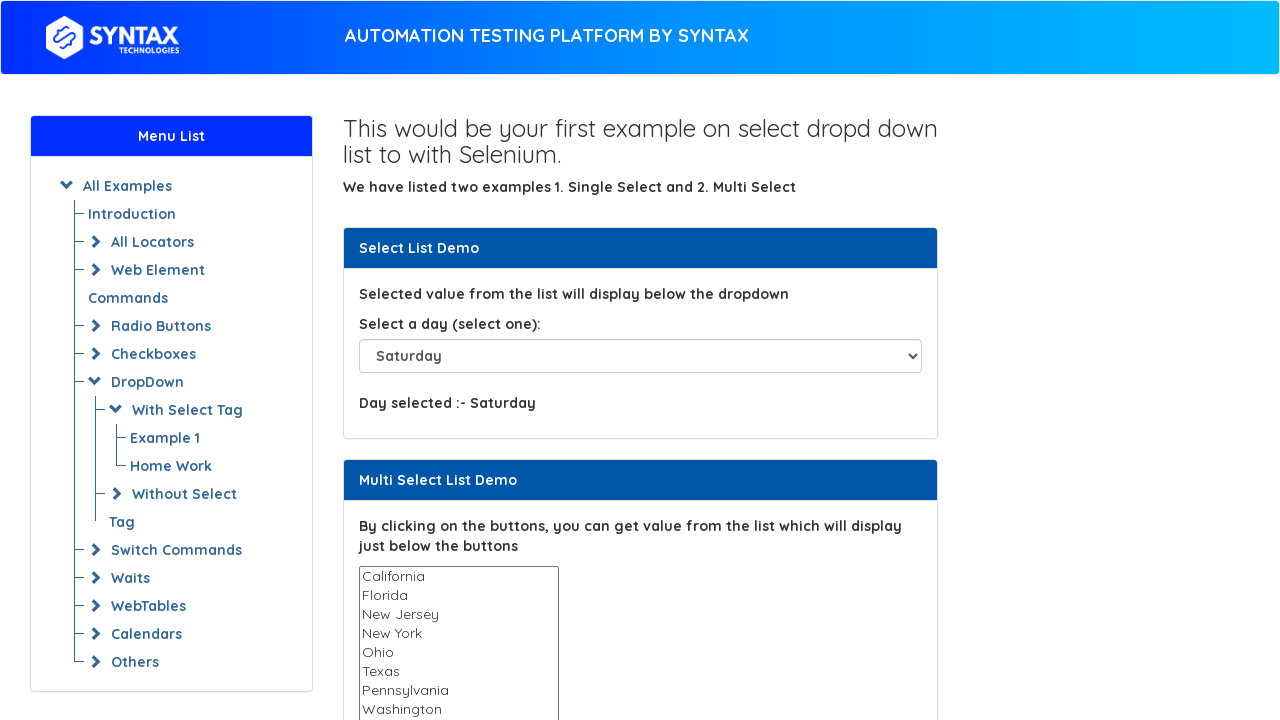